Navigates to the Tottenham Hotspur website and verifies that the page title starts with the expected text

Starting URL: http://www.spurs.co.uk/

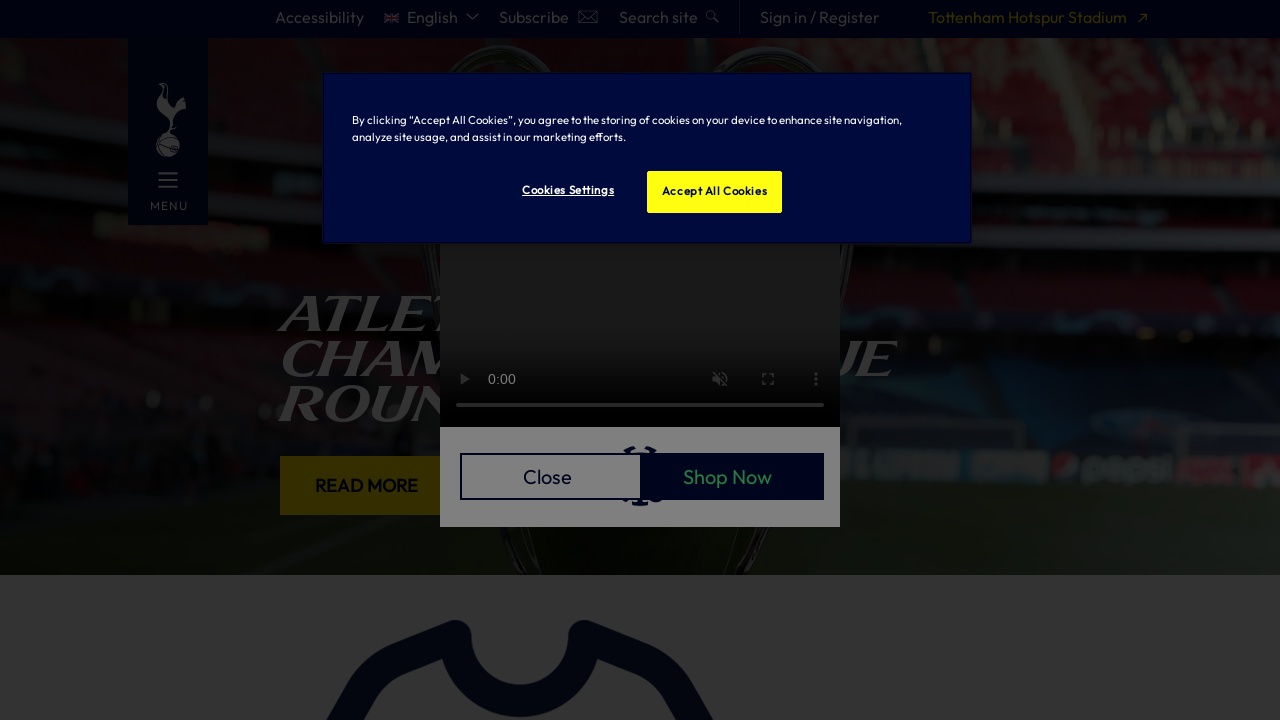

Navigated to Tottenham Hotspur website at http://www.spurs.co.uk/
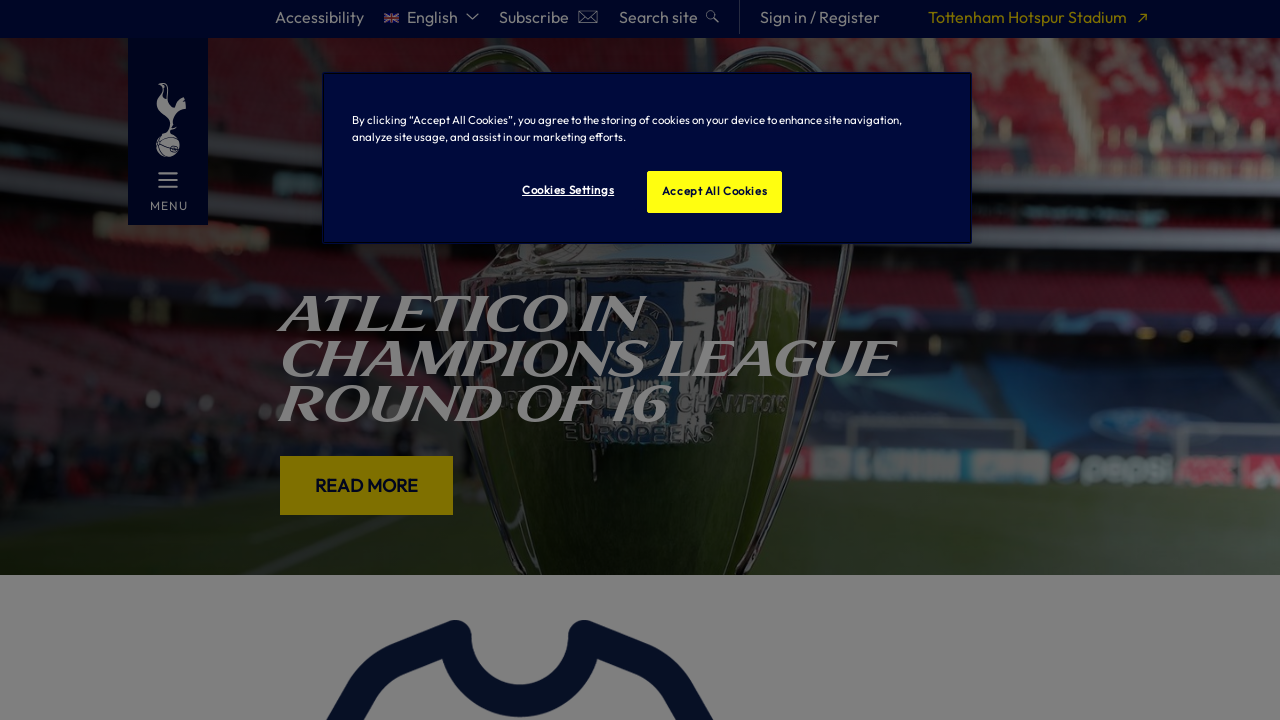

Page loaded and DOM content parsed
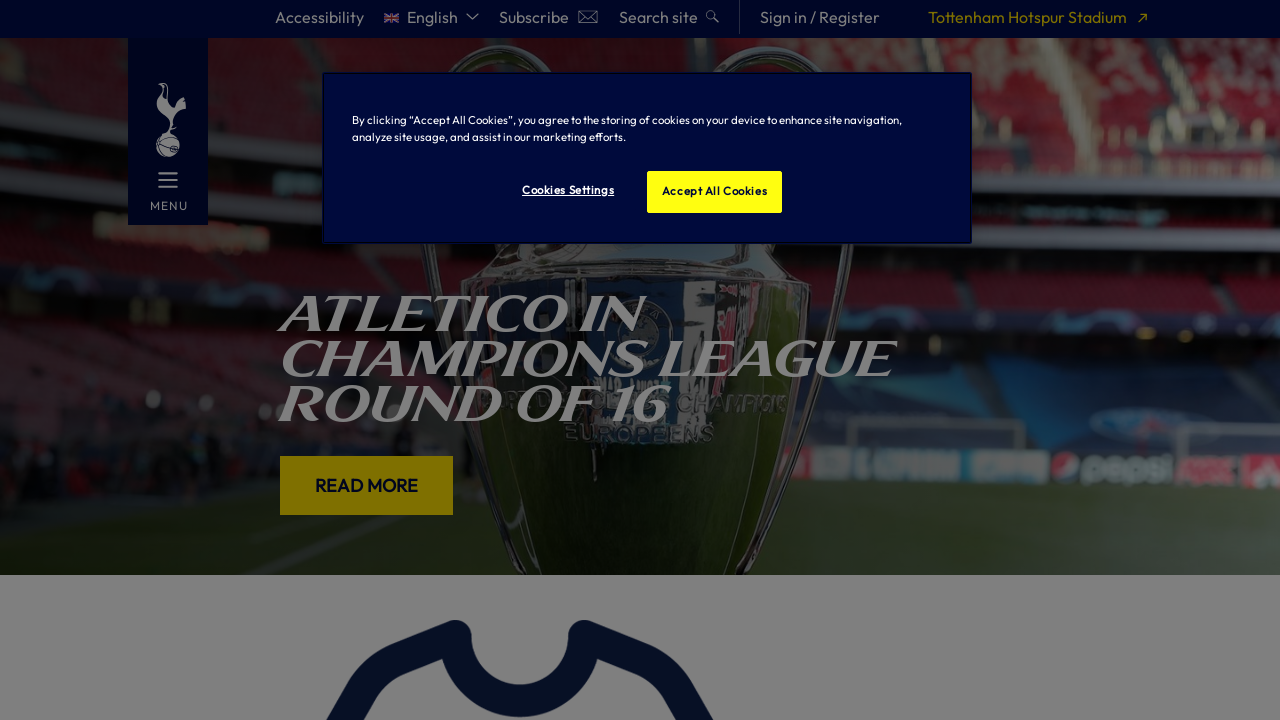

Verified page title contains expected text
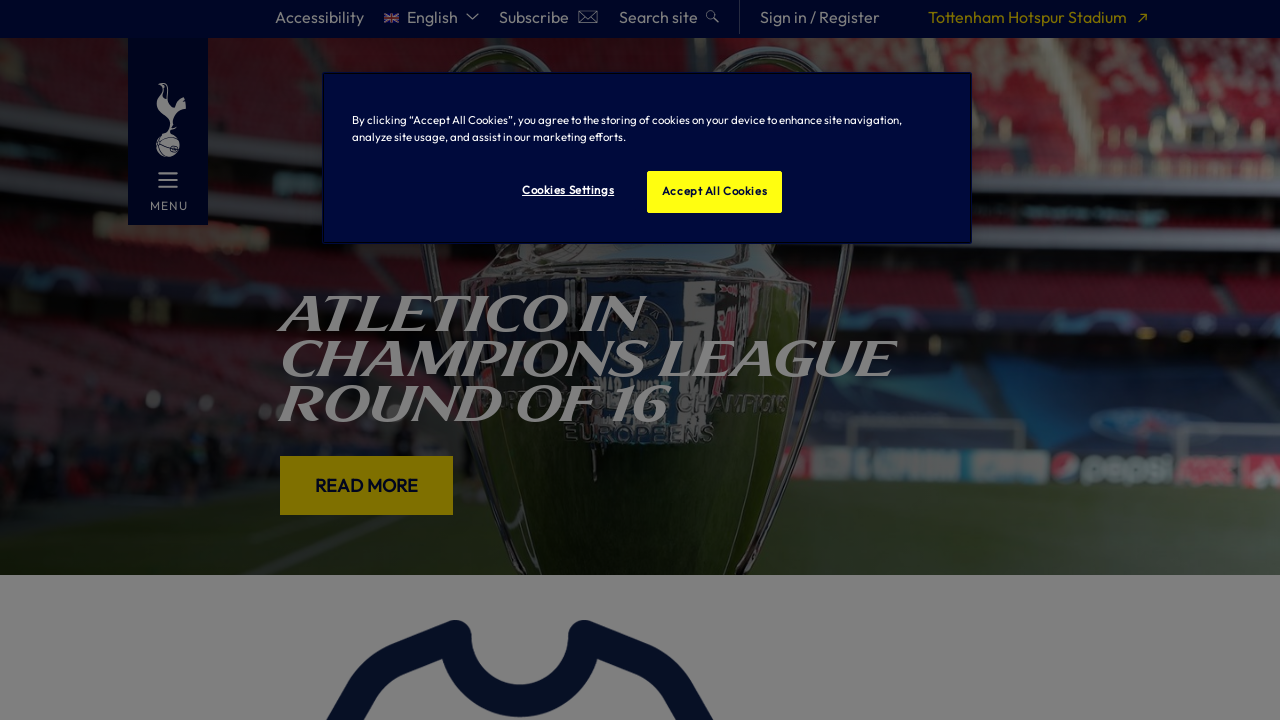

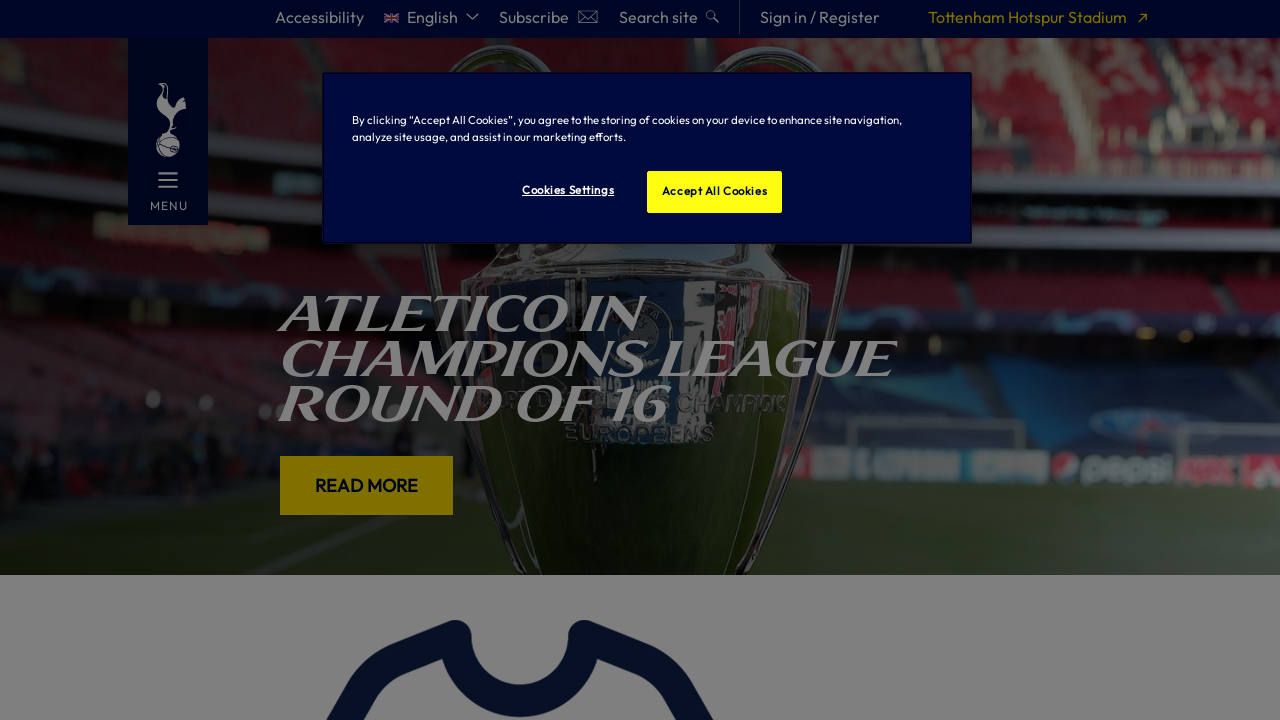